Tests the GPS coordinates website by entering a location address (Universidad Politécnica de Valencia) in the search field and submitting to get coordinates

Starting URL: https://www.coordenadas-gps.com/

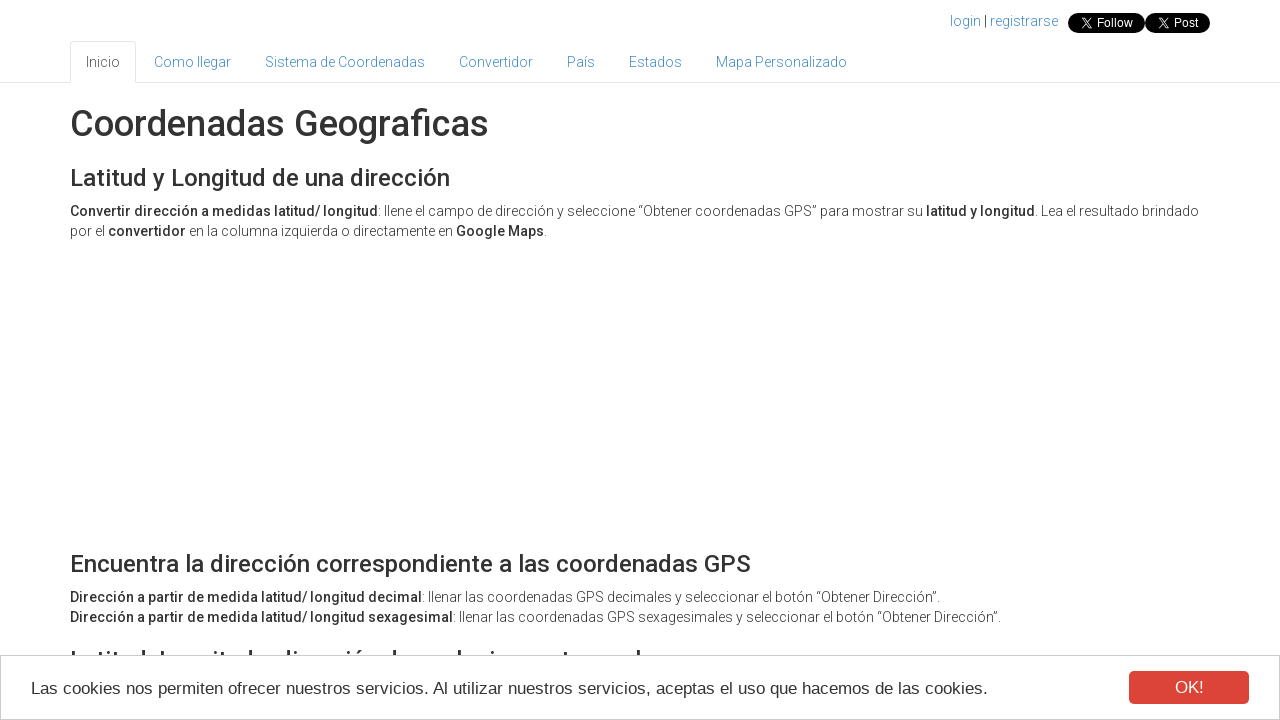

Filled address field with 'Universidad Politécnica de Valencia' on #address
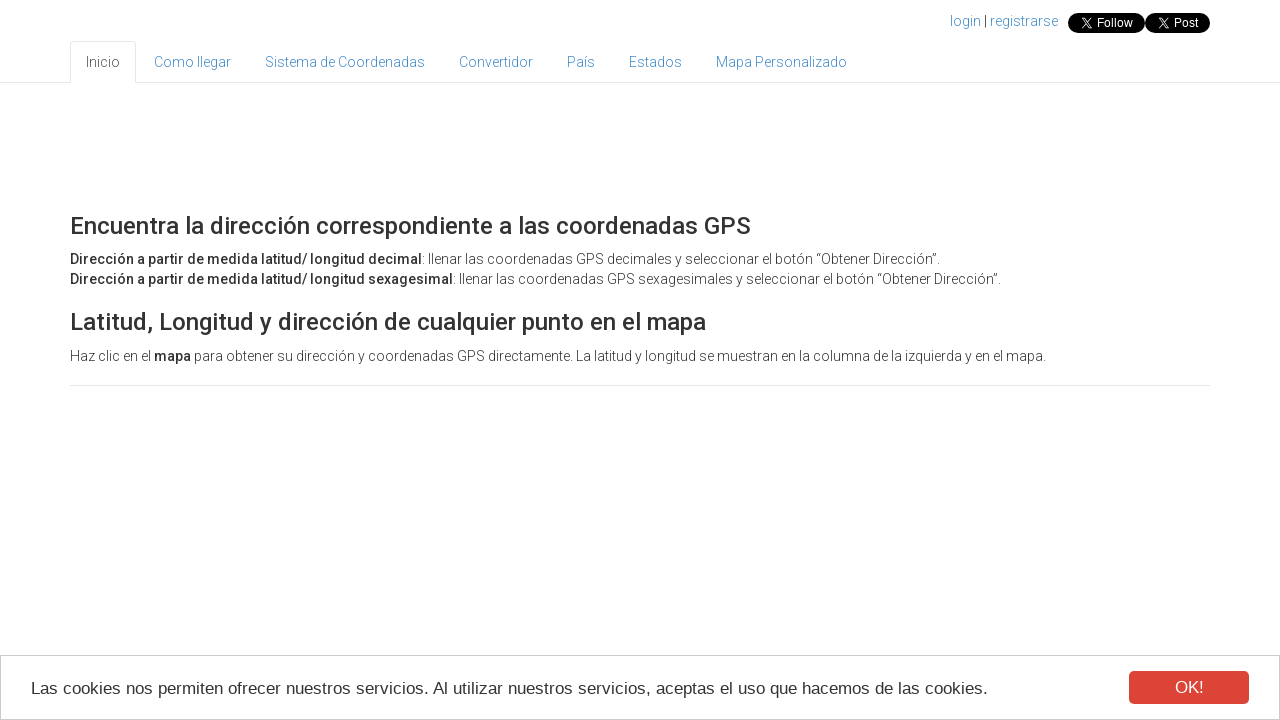

Pressed Enter to submit the location search on #address
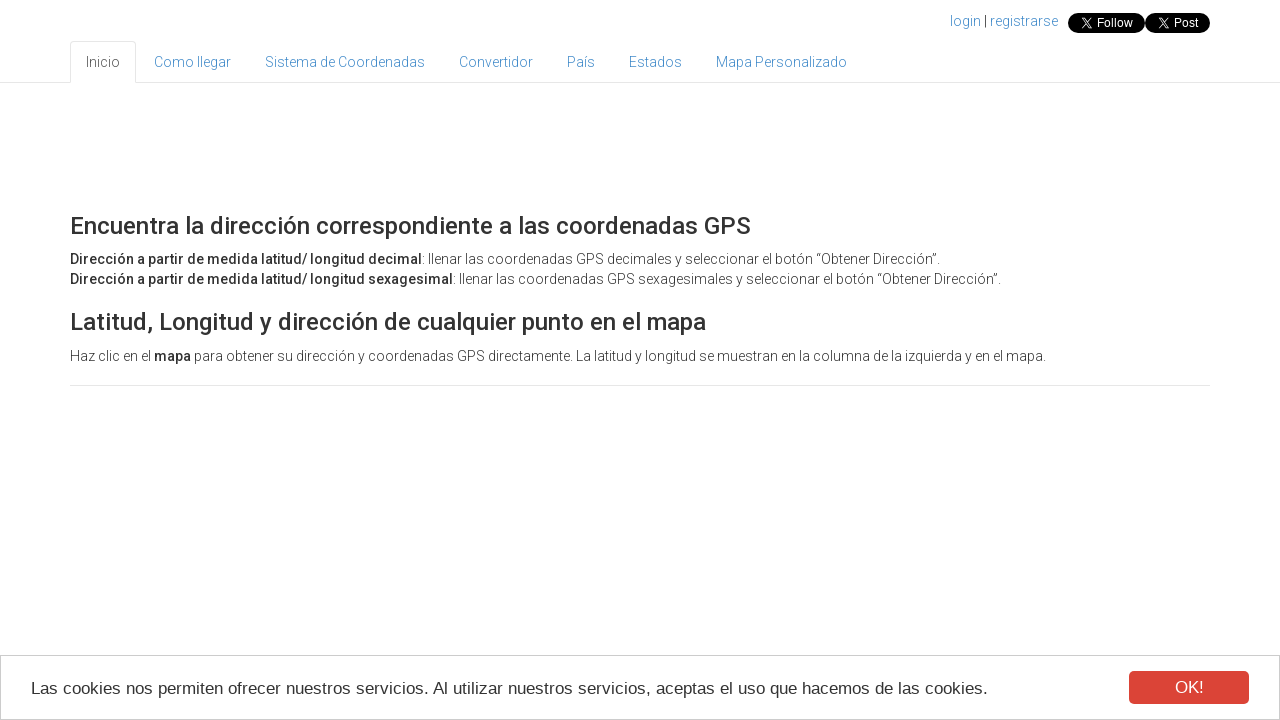

Waited for page to process the search and coordinates to load
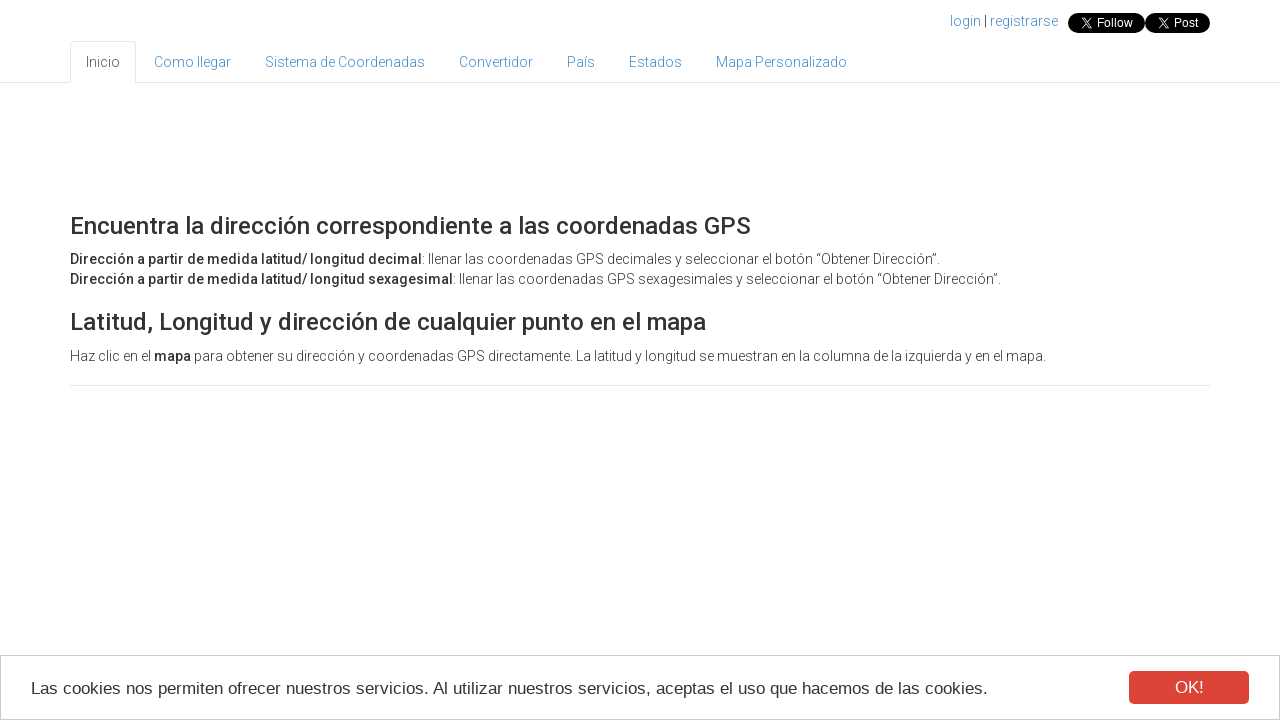

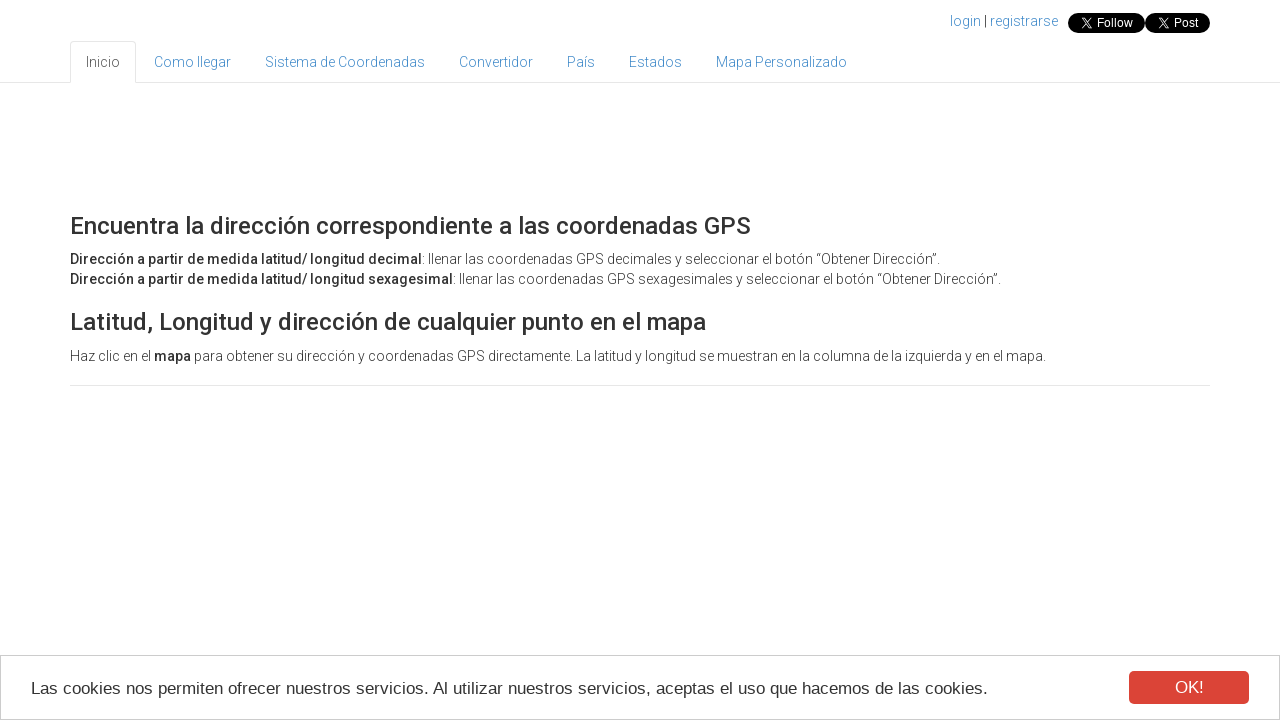